Tests browser multi-window handling by clicking buttons that open new tabs and windows, then switching between window handles.

Starting URL: https://demoqa.com/browser-windows

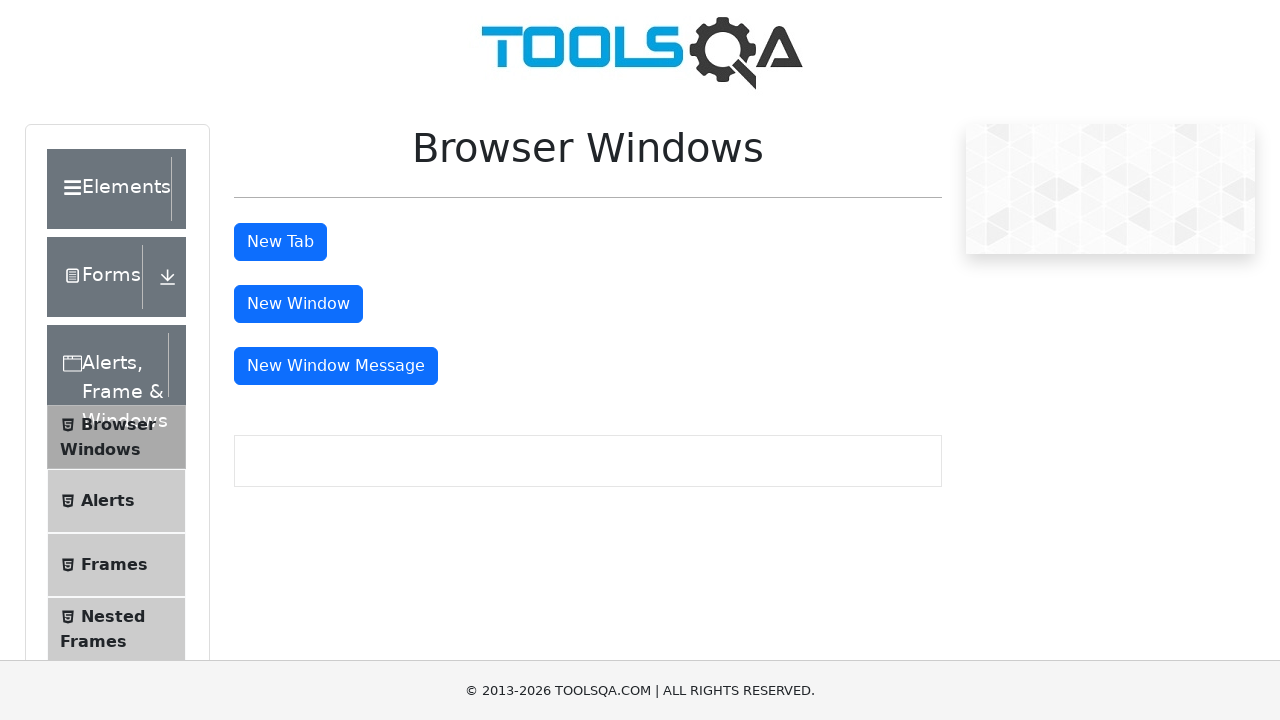

Clicked button to open new tab at (280, 242) on #tabButton
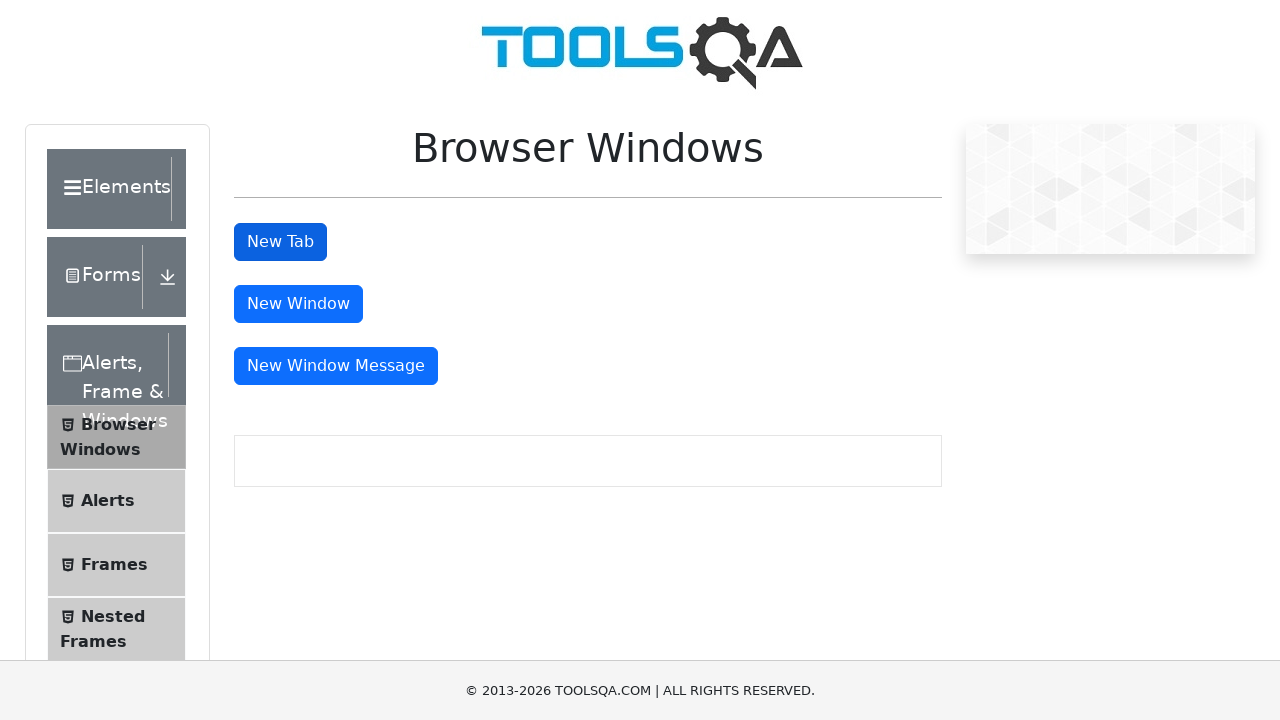

Clicked button to open new window at (298, 304) on #windowButton
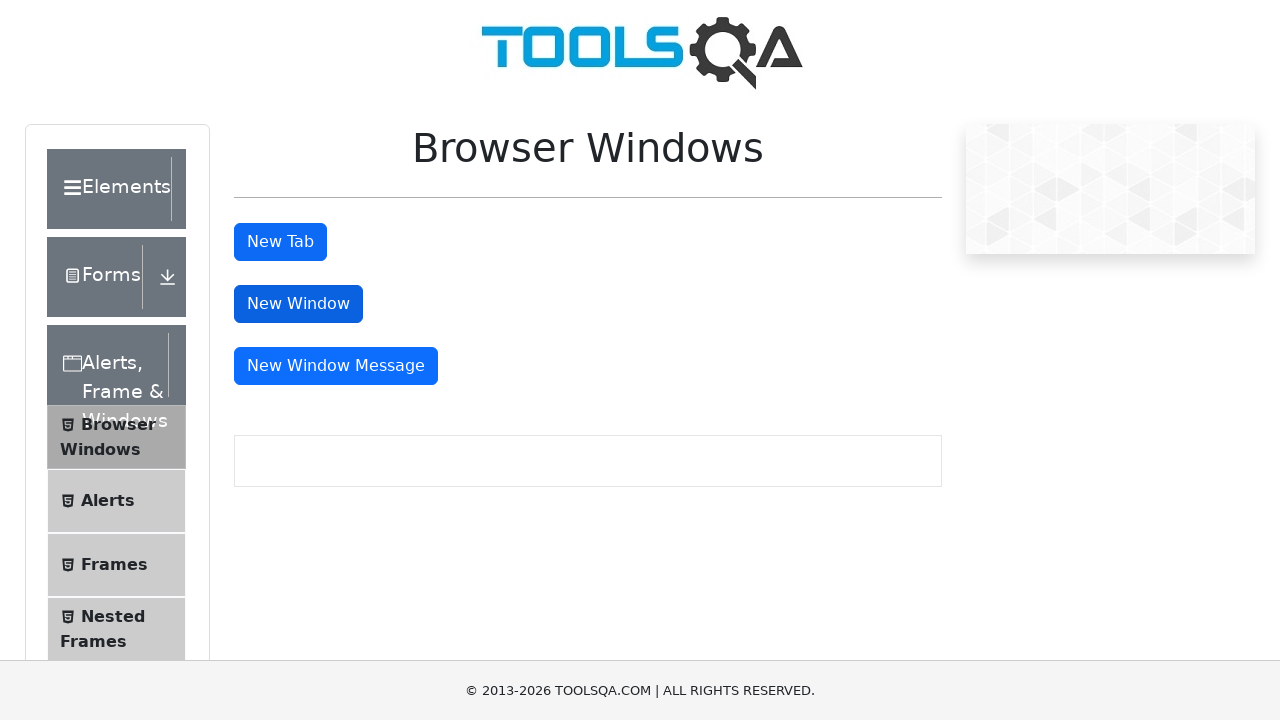

Clicked button to open message window at (336, 366) on #messageWindowButton
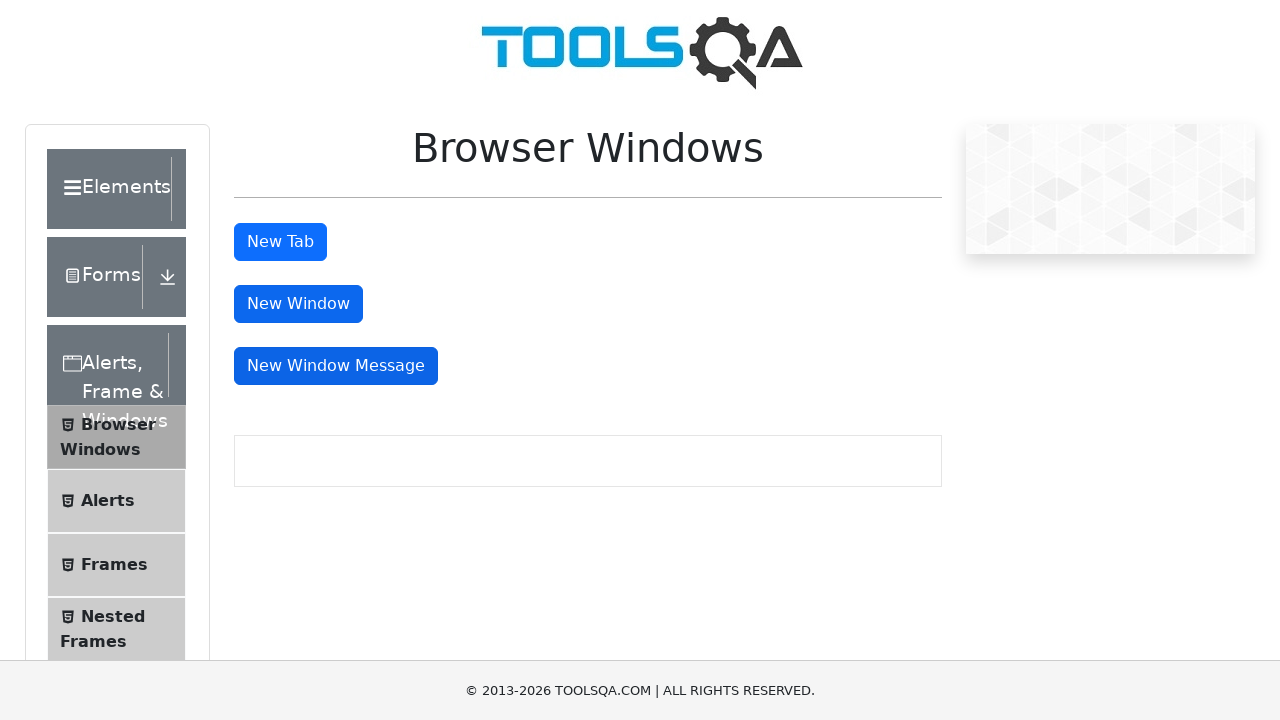

Retrieved all pages from context
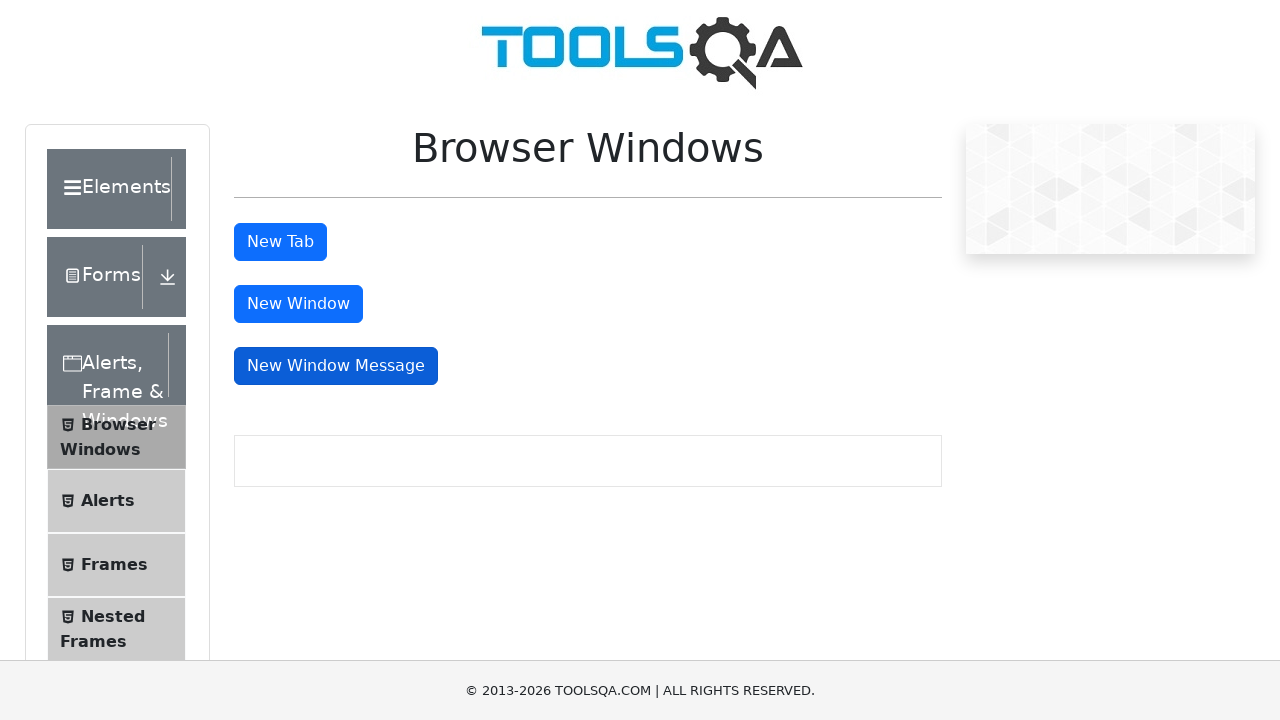

Selected second page from context
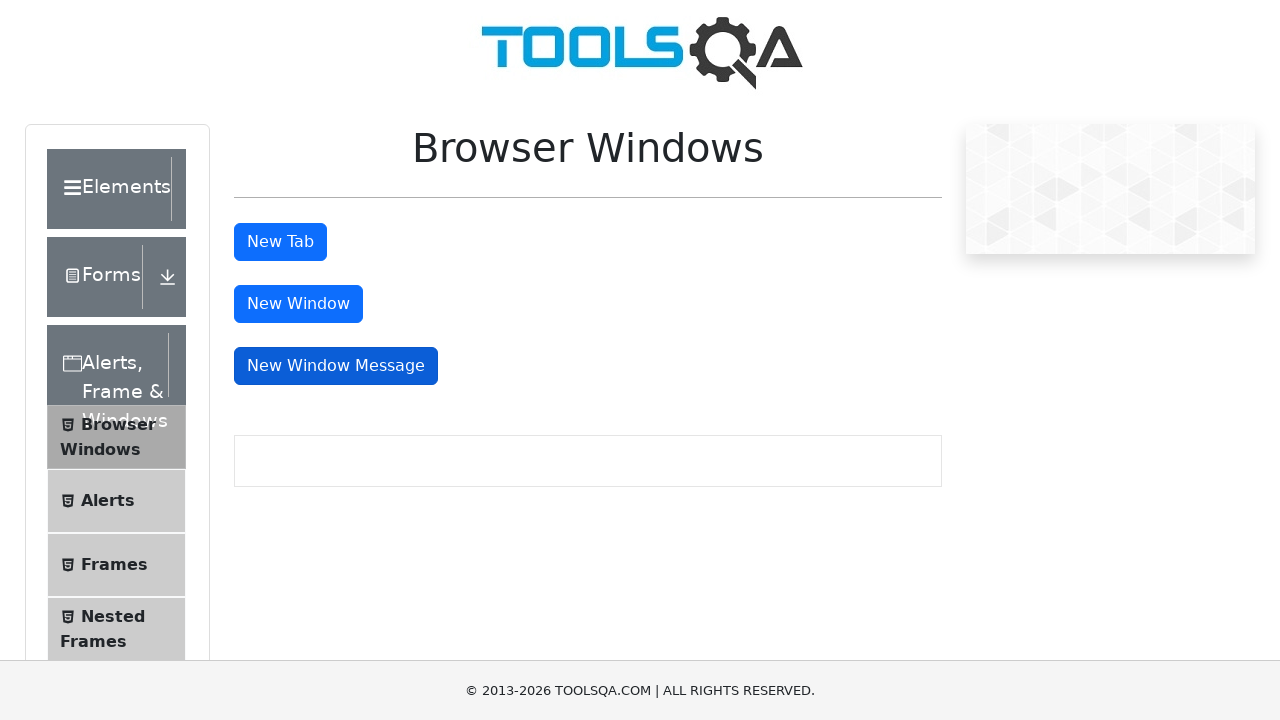

Waited for second page to load
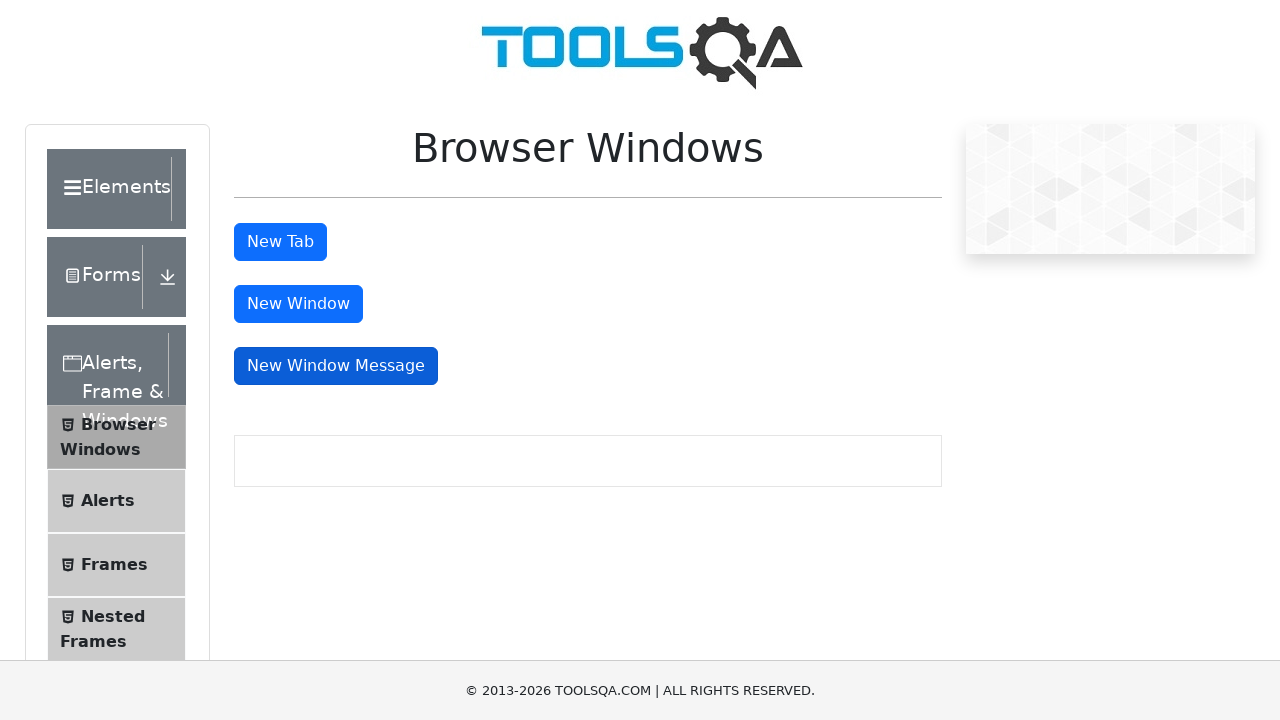

Retrieved title of second page: 
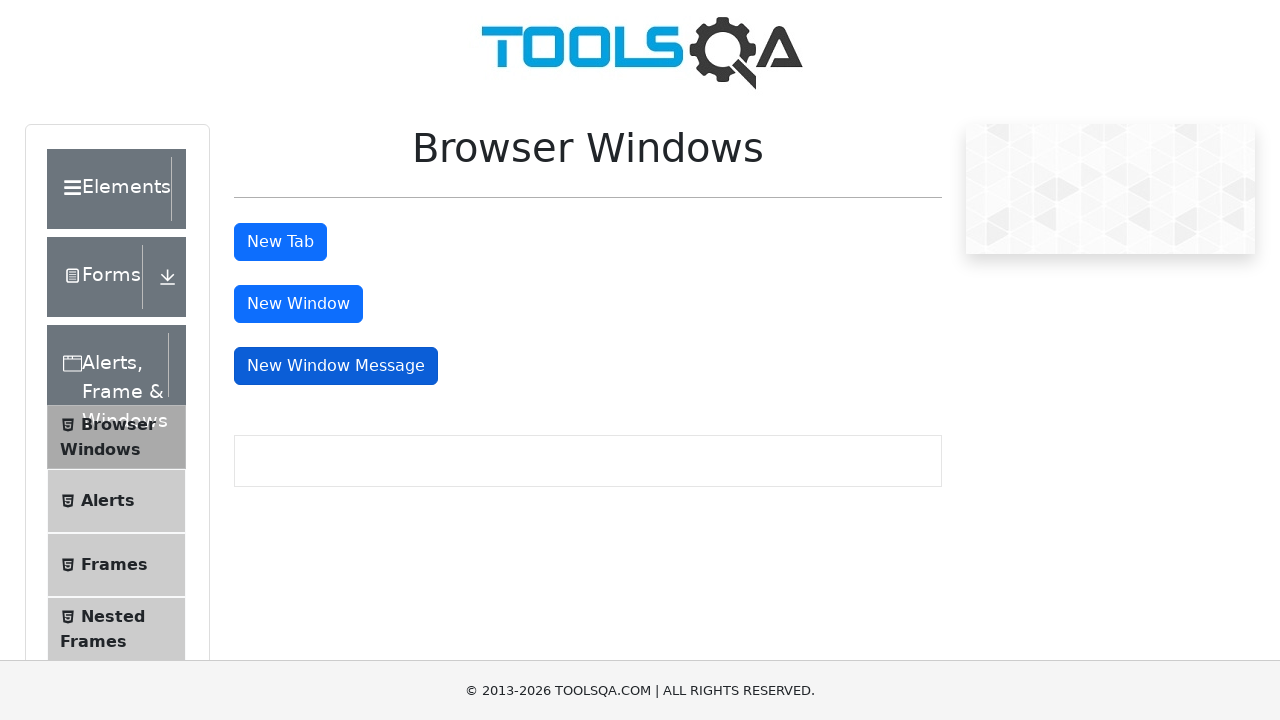

Multi-window handling test completed successfully
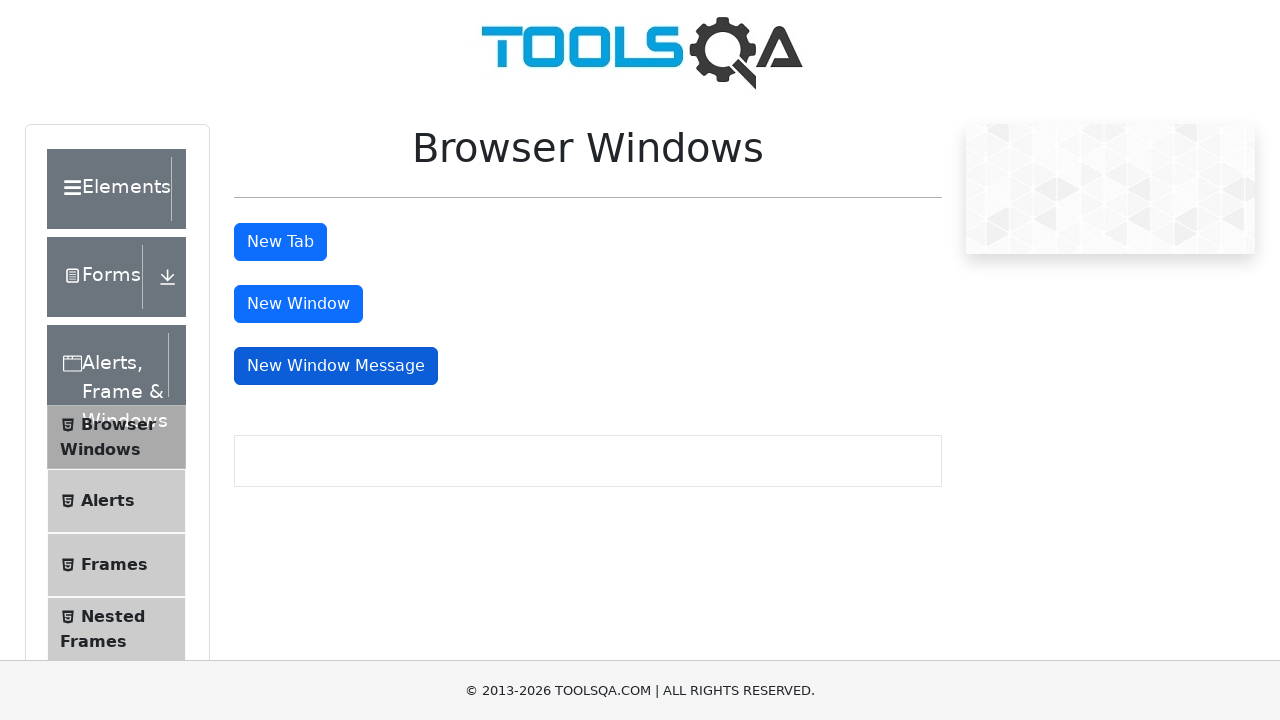

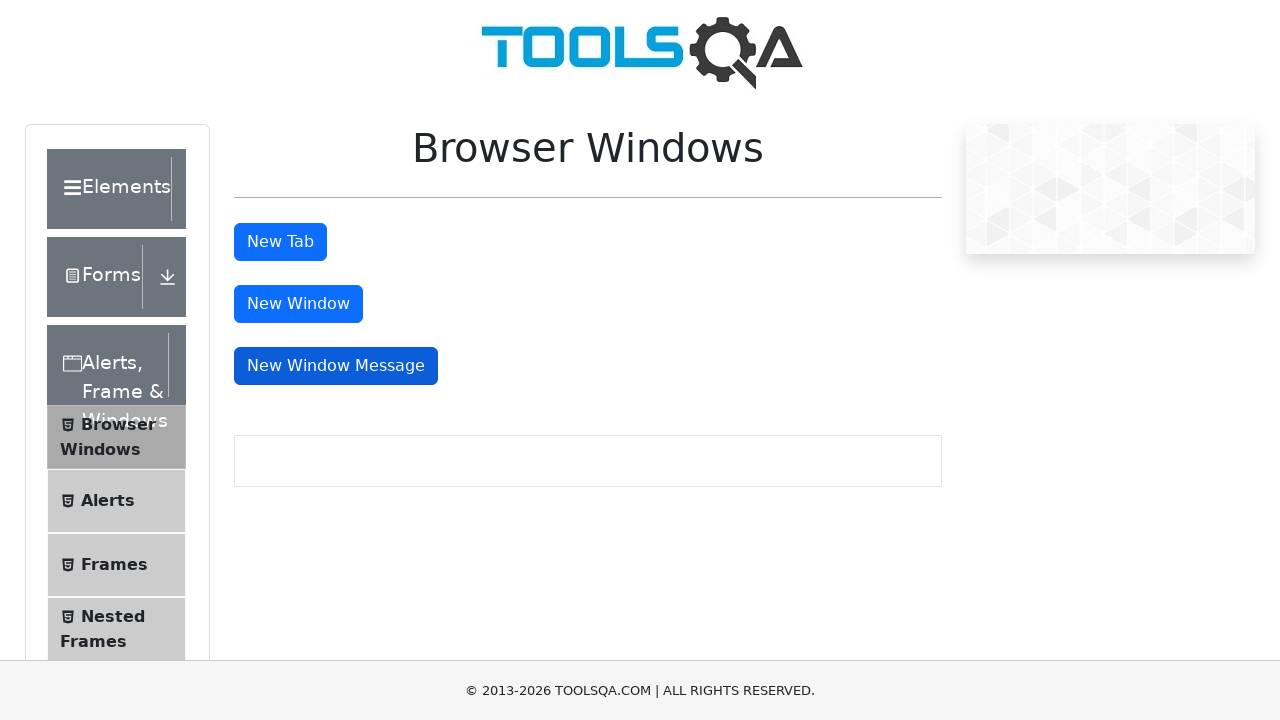